Tests the registration flow on WeChat Work by clicking login, then registration link, and filling company name

Starting URL: https://work.weixin.qq.com/

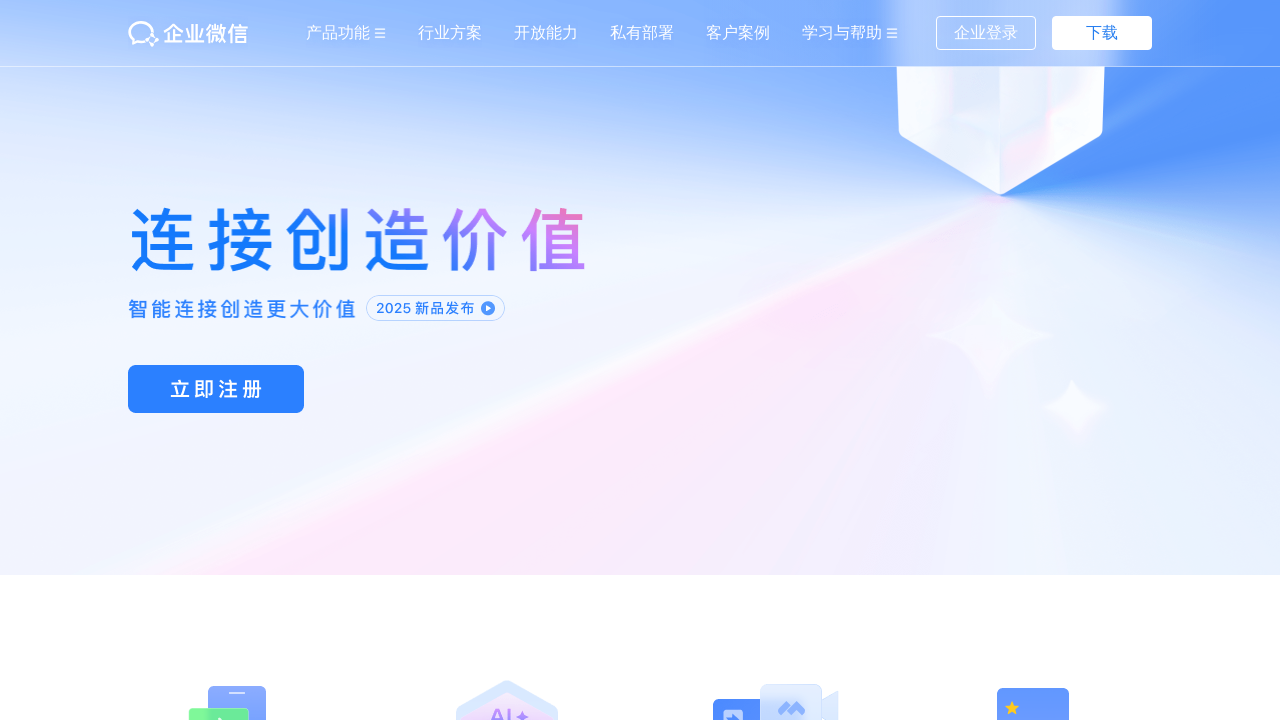

Clicked login button at (986, 33) on xpath=//*[@class='index_top_operation_loginBtn']
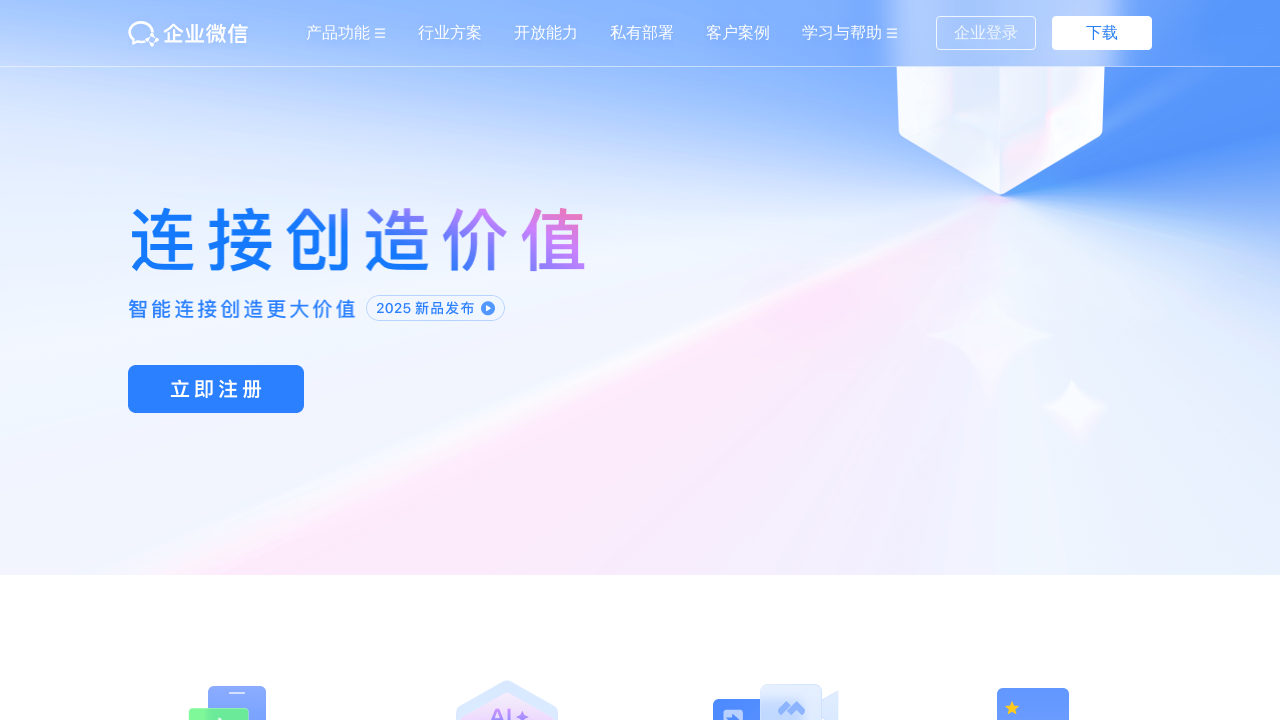

Clicked company registration link at (670, 618) on xpath=//*[@class='login_registerBar_link']
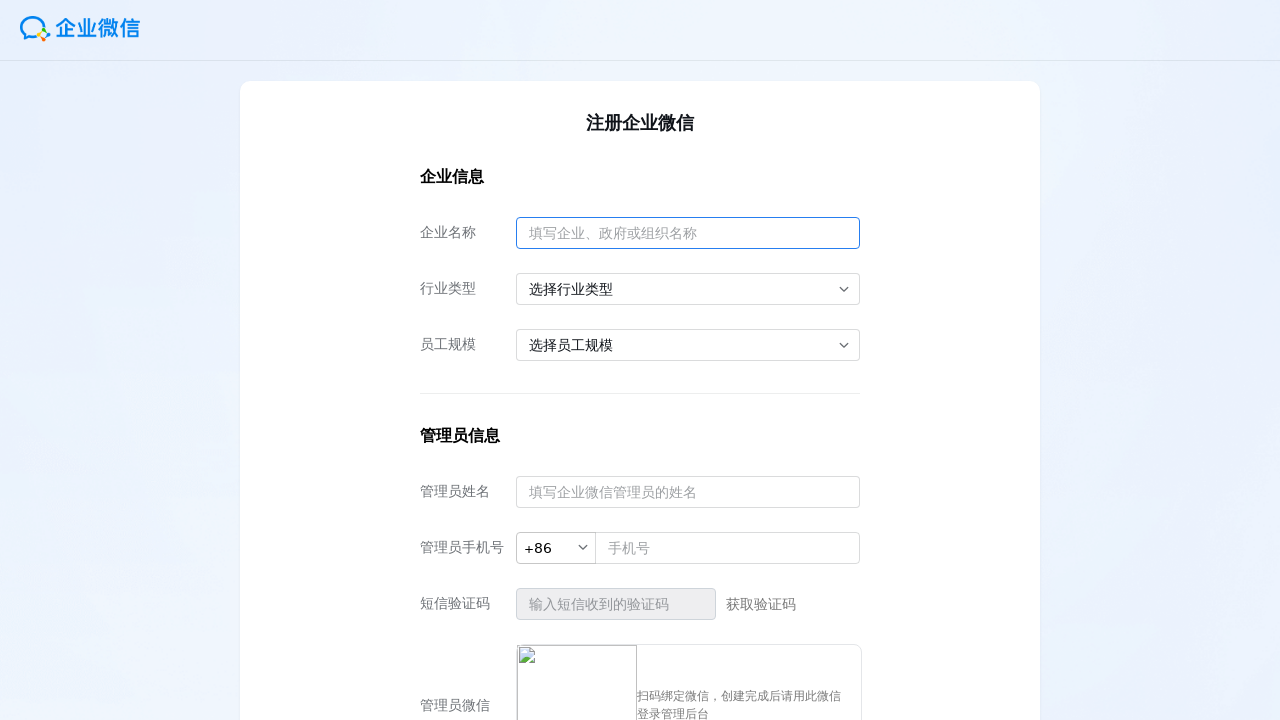

Filled company name field with 'test_company_2024' on //*[@id='corp_name']
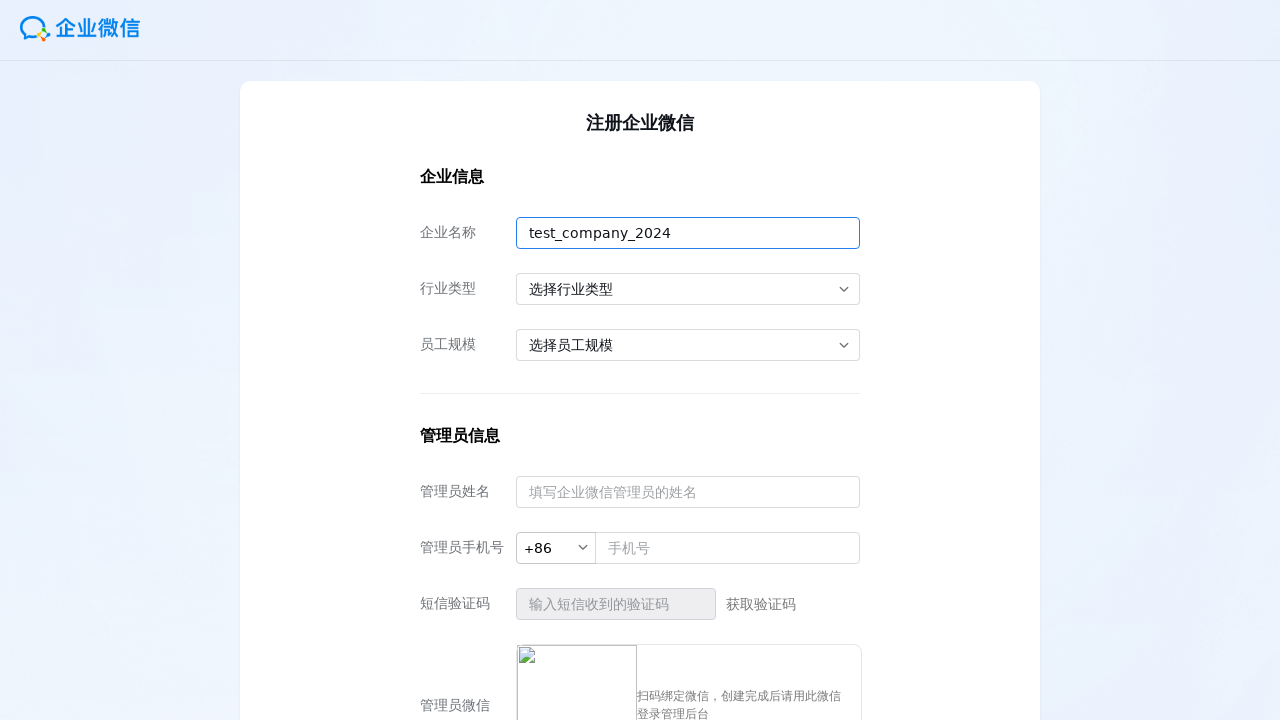

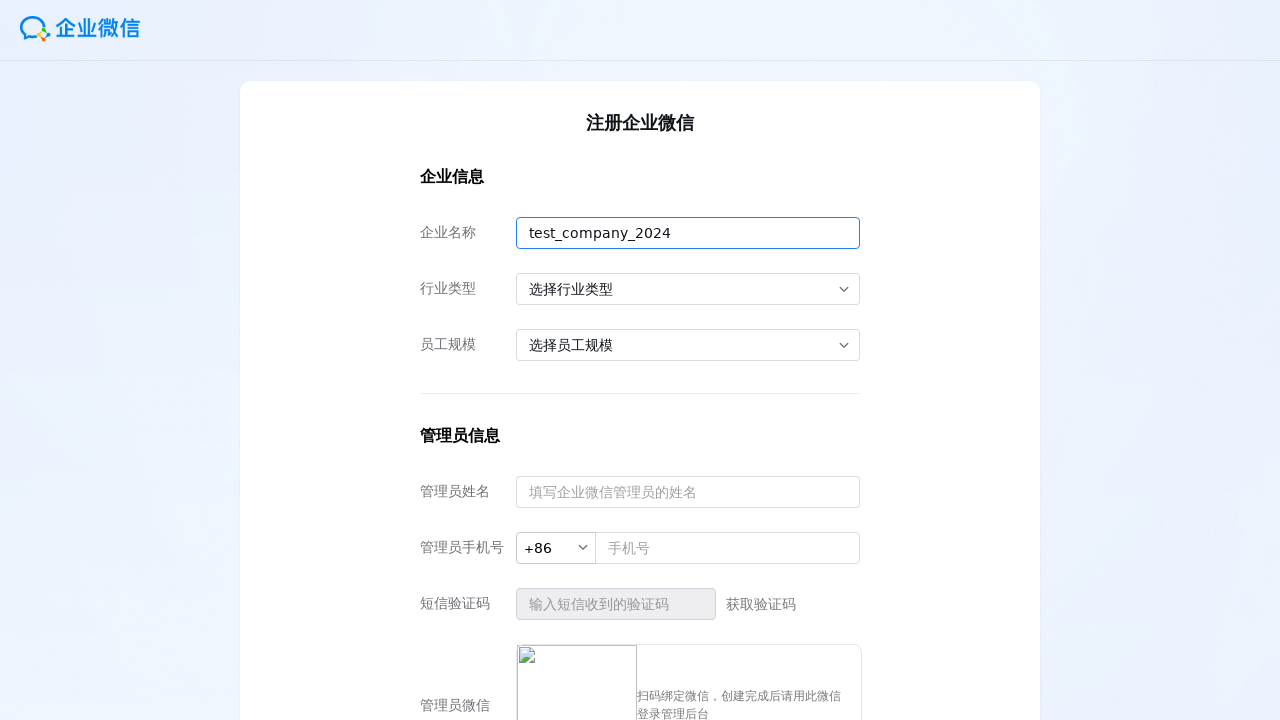